Demonstrates basic browser navigation methods by navigating between YouTube pages, using back/forward navigation, refresh, and navigating to specific video URLs.

Starting URL: https://www.youtube.com/

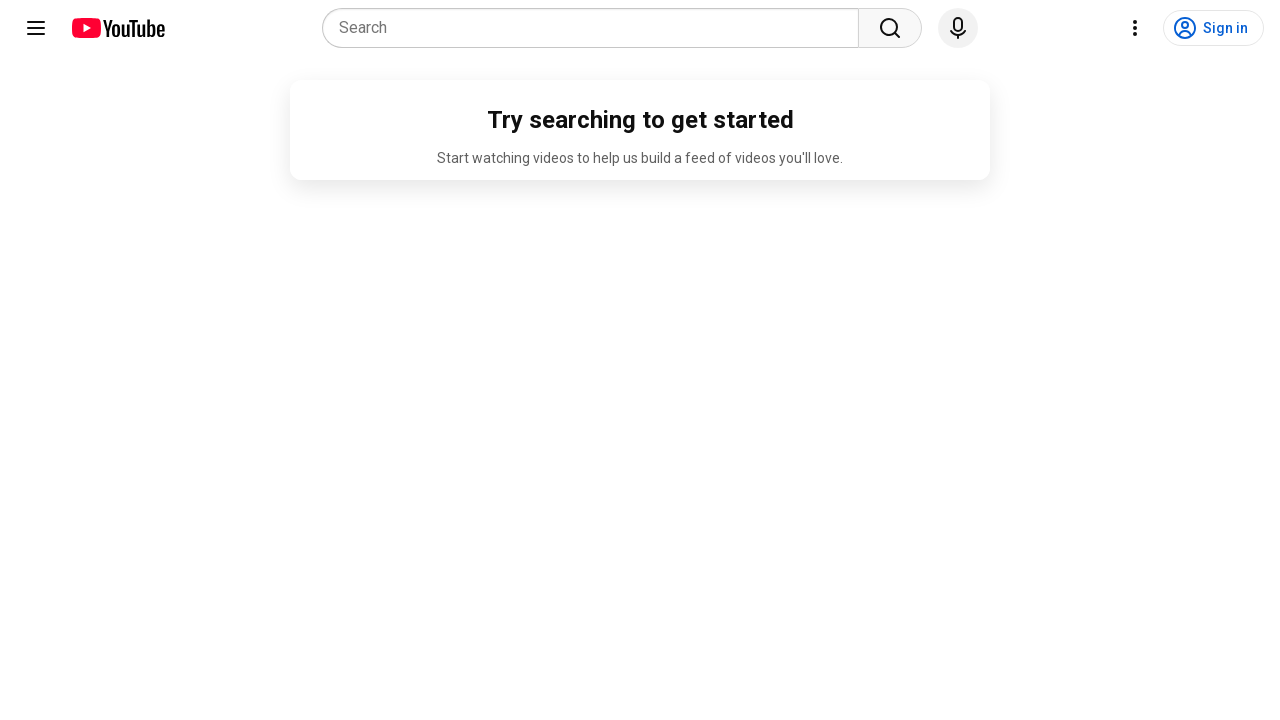

Set viewport size to 1920x1080
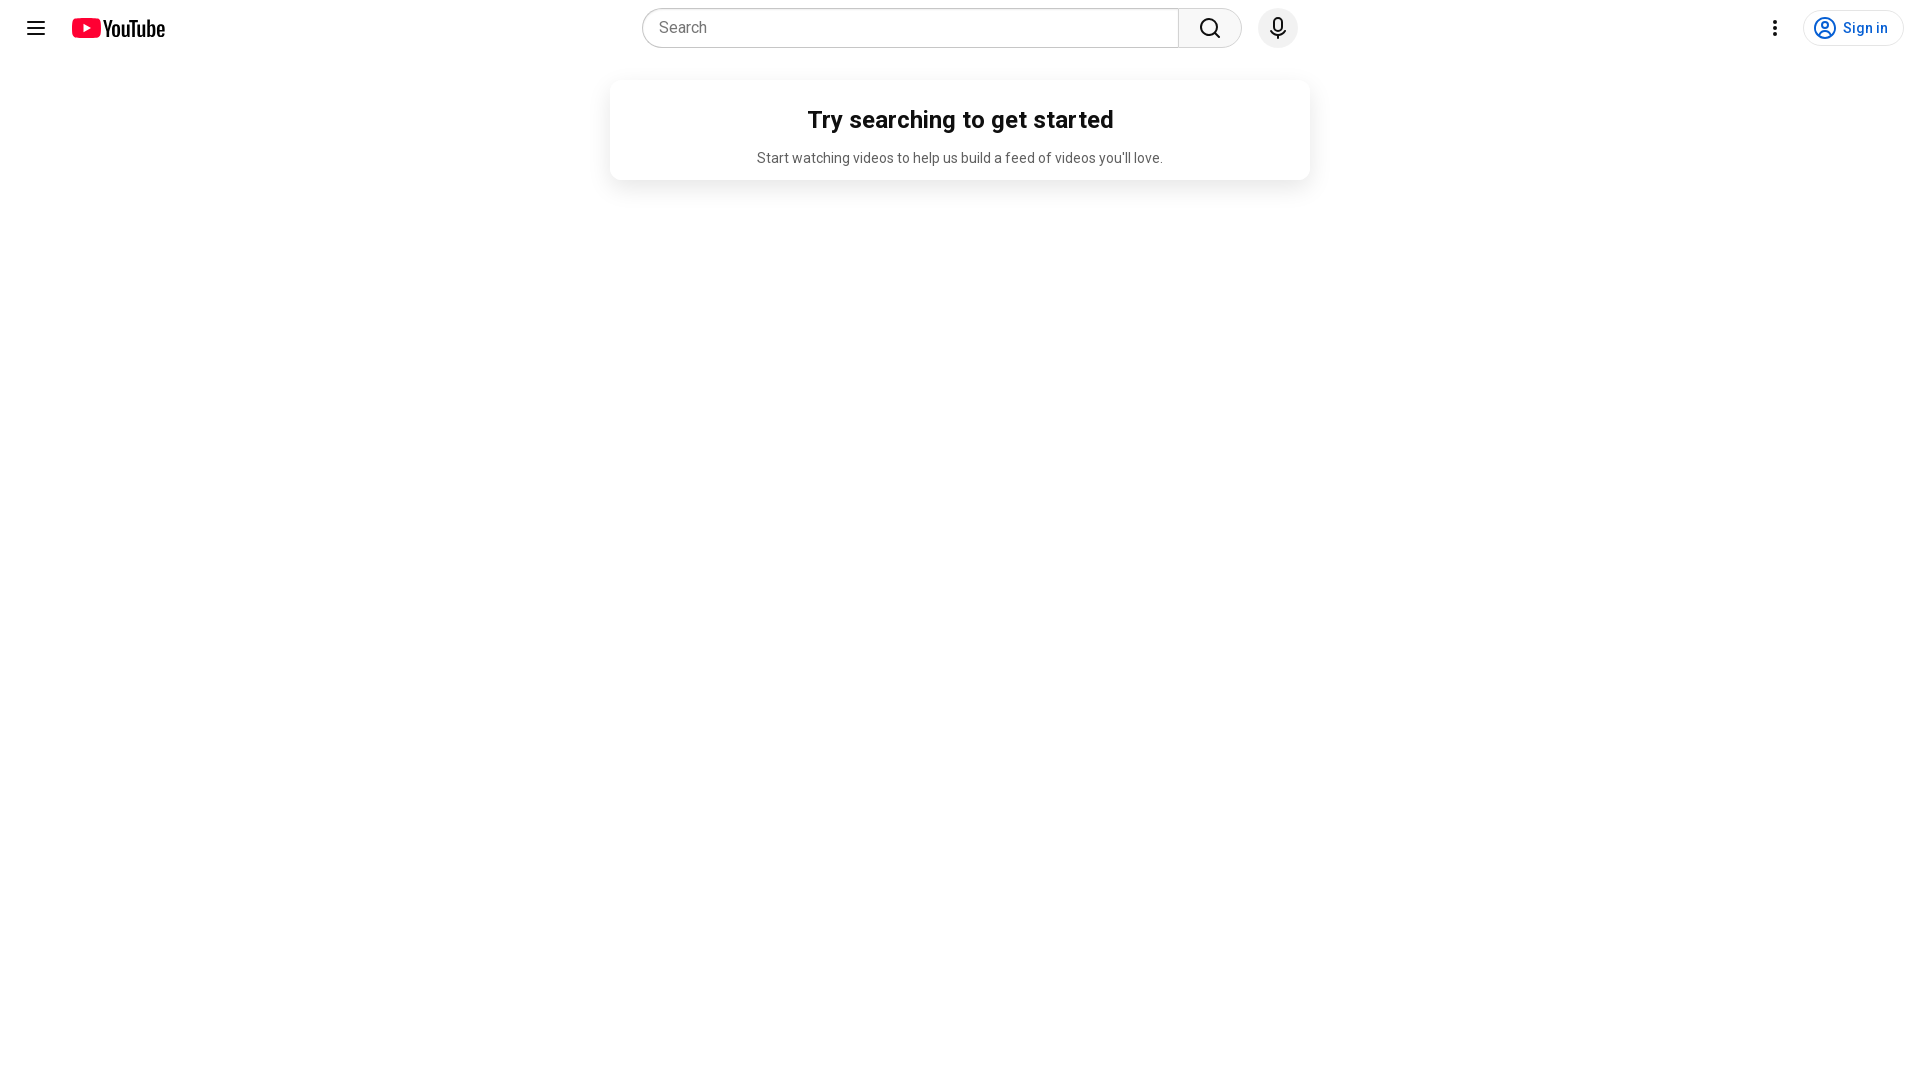

Navigated to YouTube video (fGAW3gt_2CU)
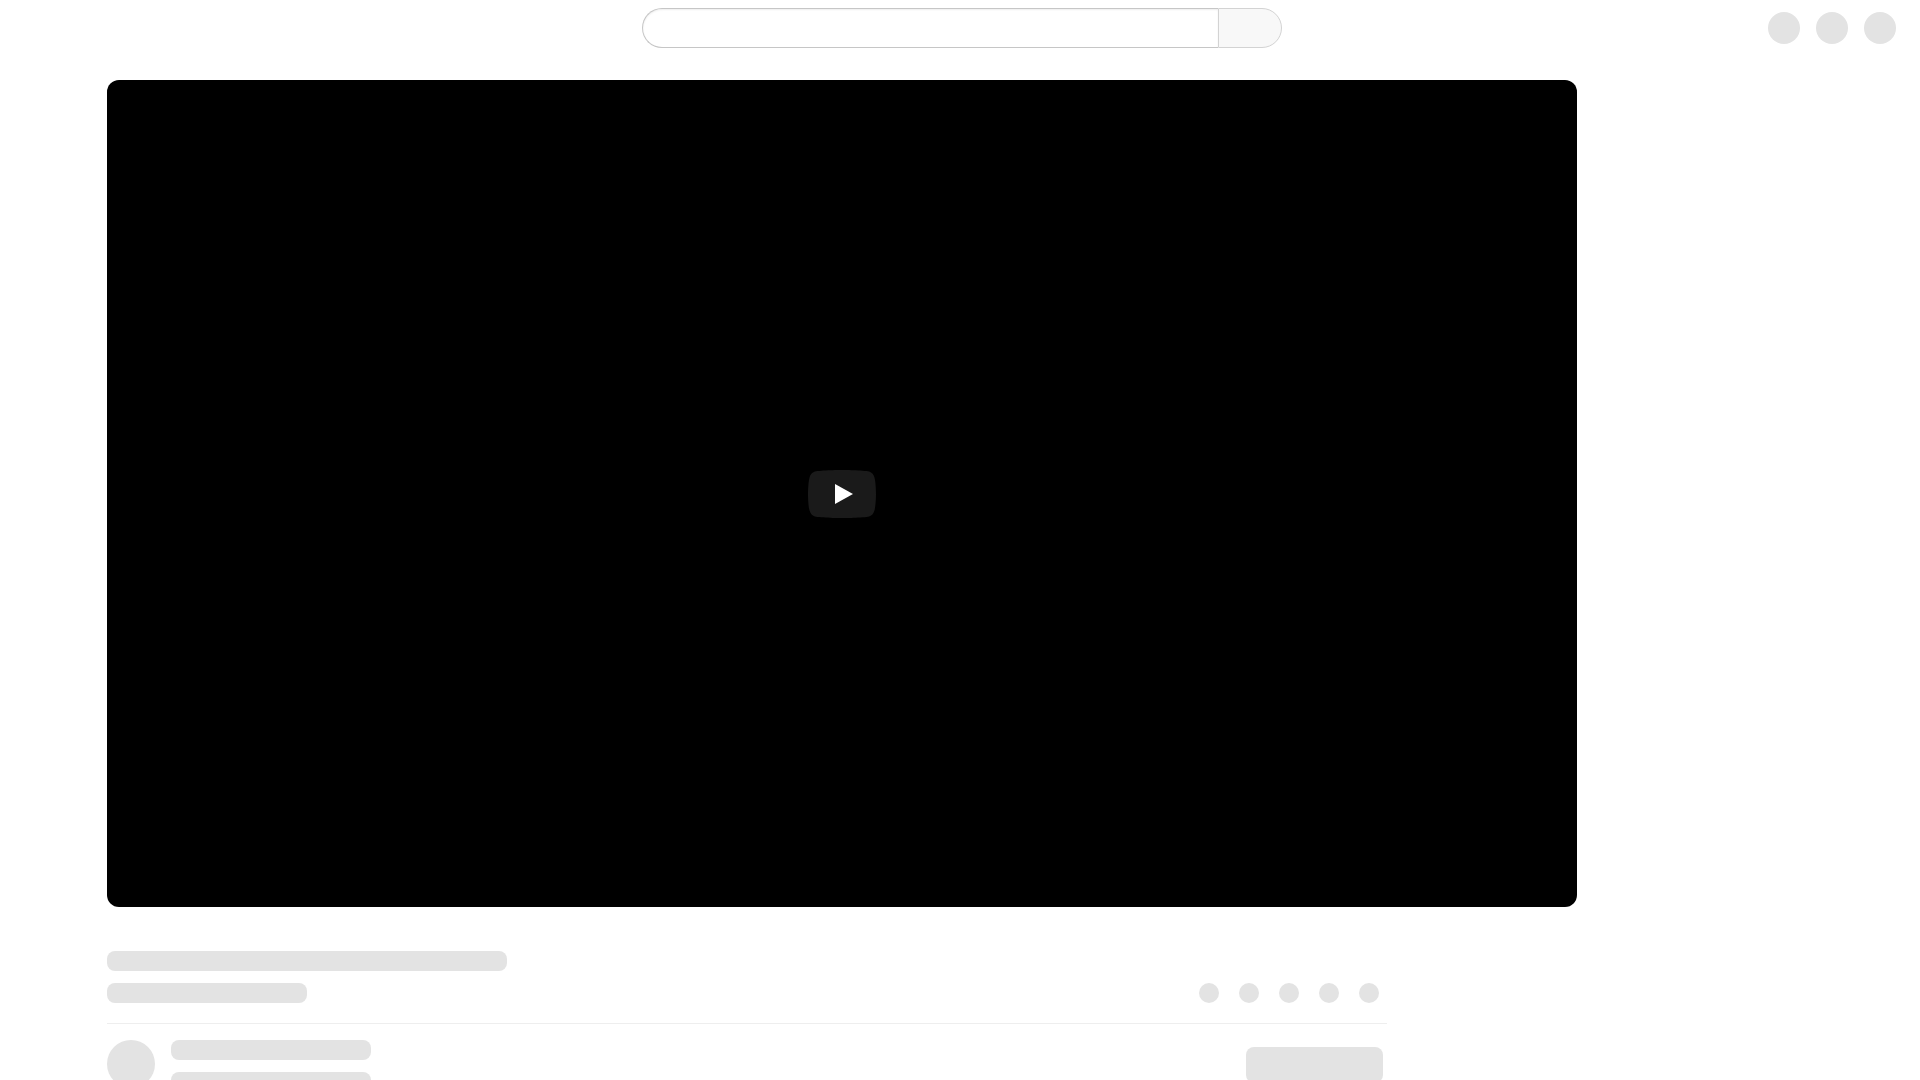

Page DOM content loaded
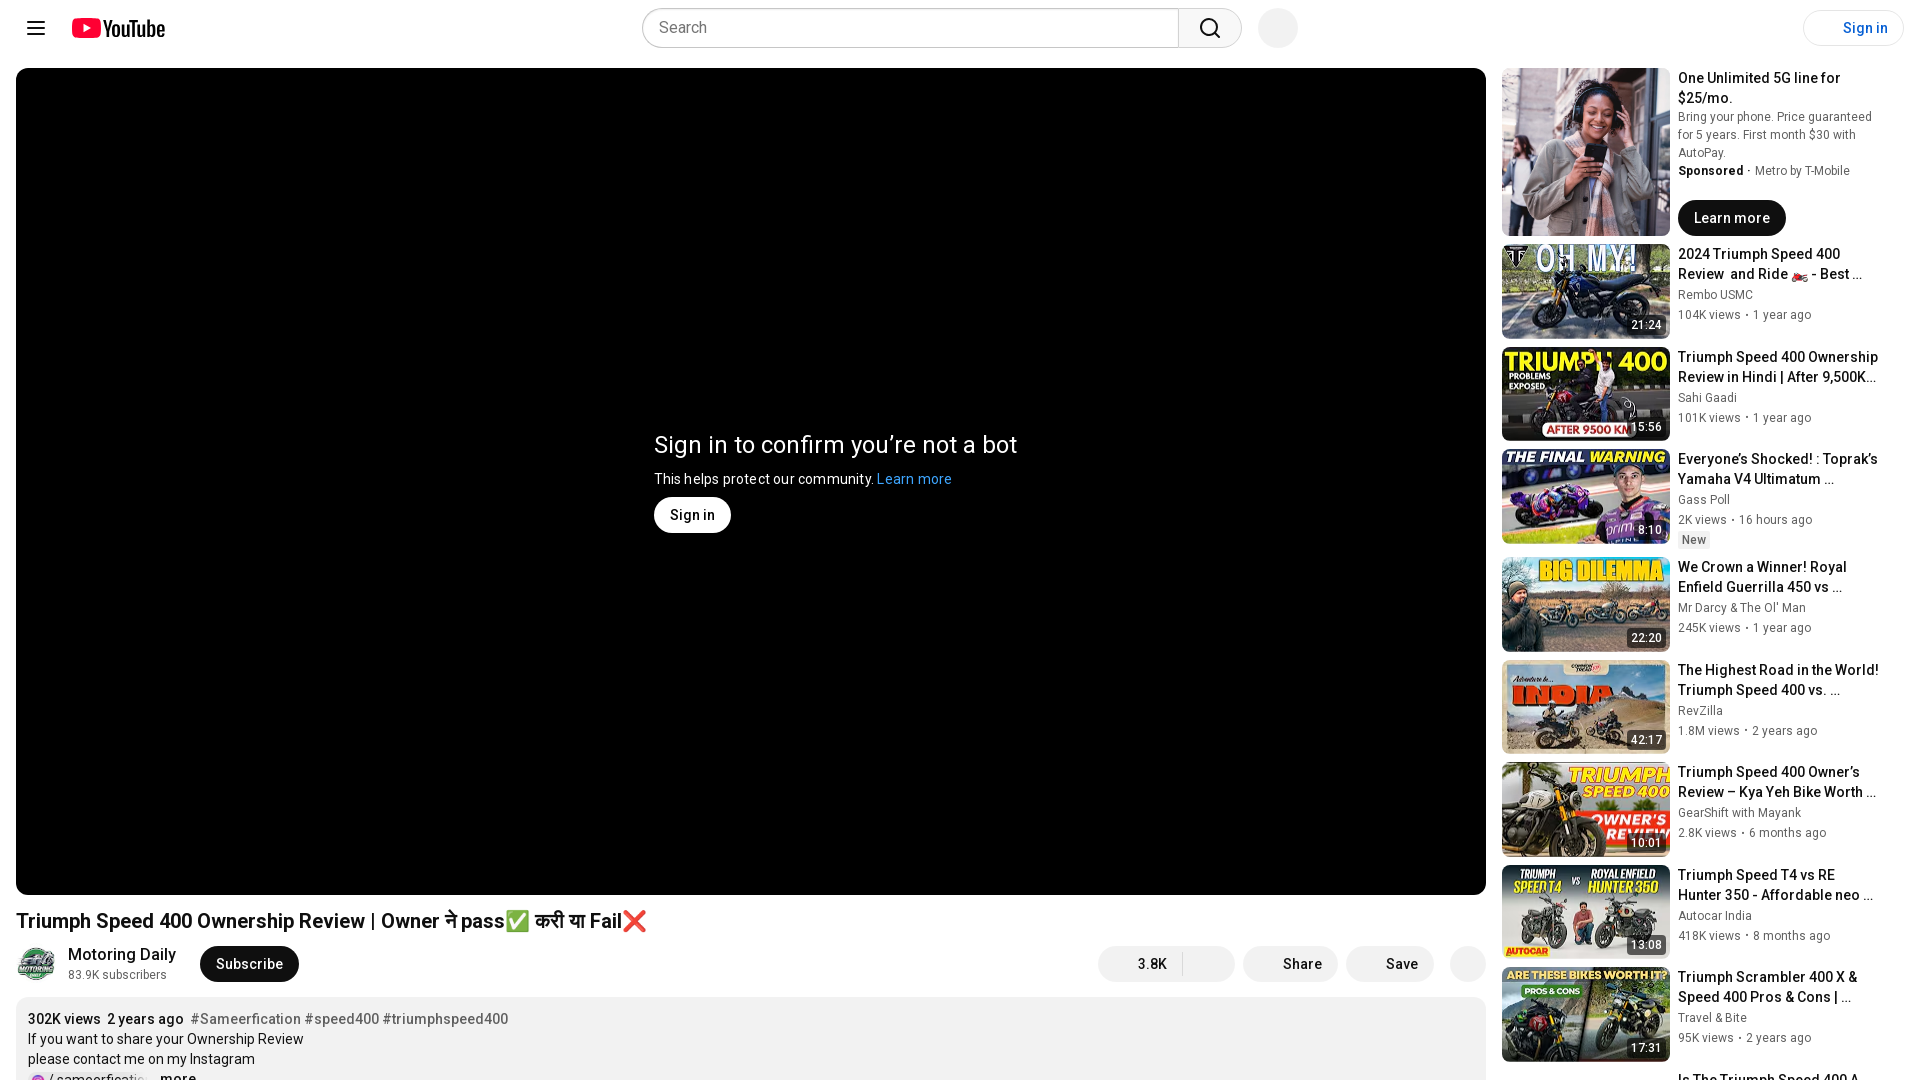

Navigated back to previous page
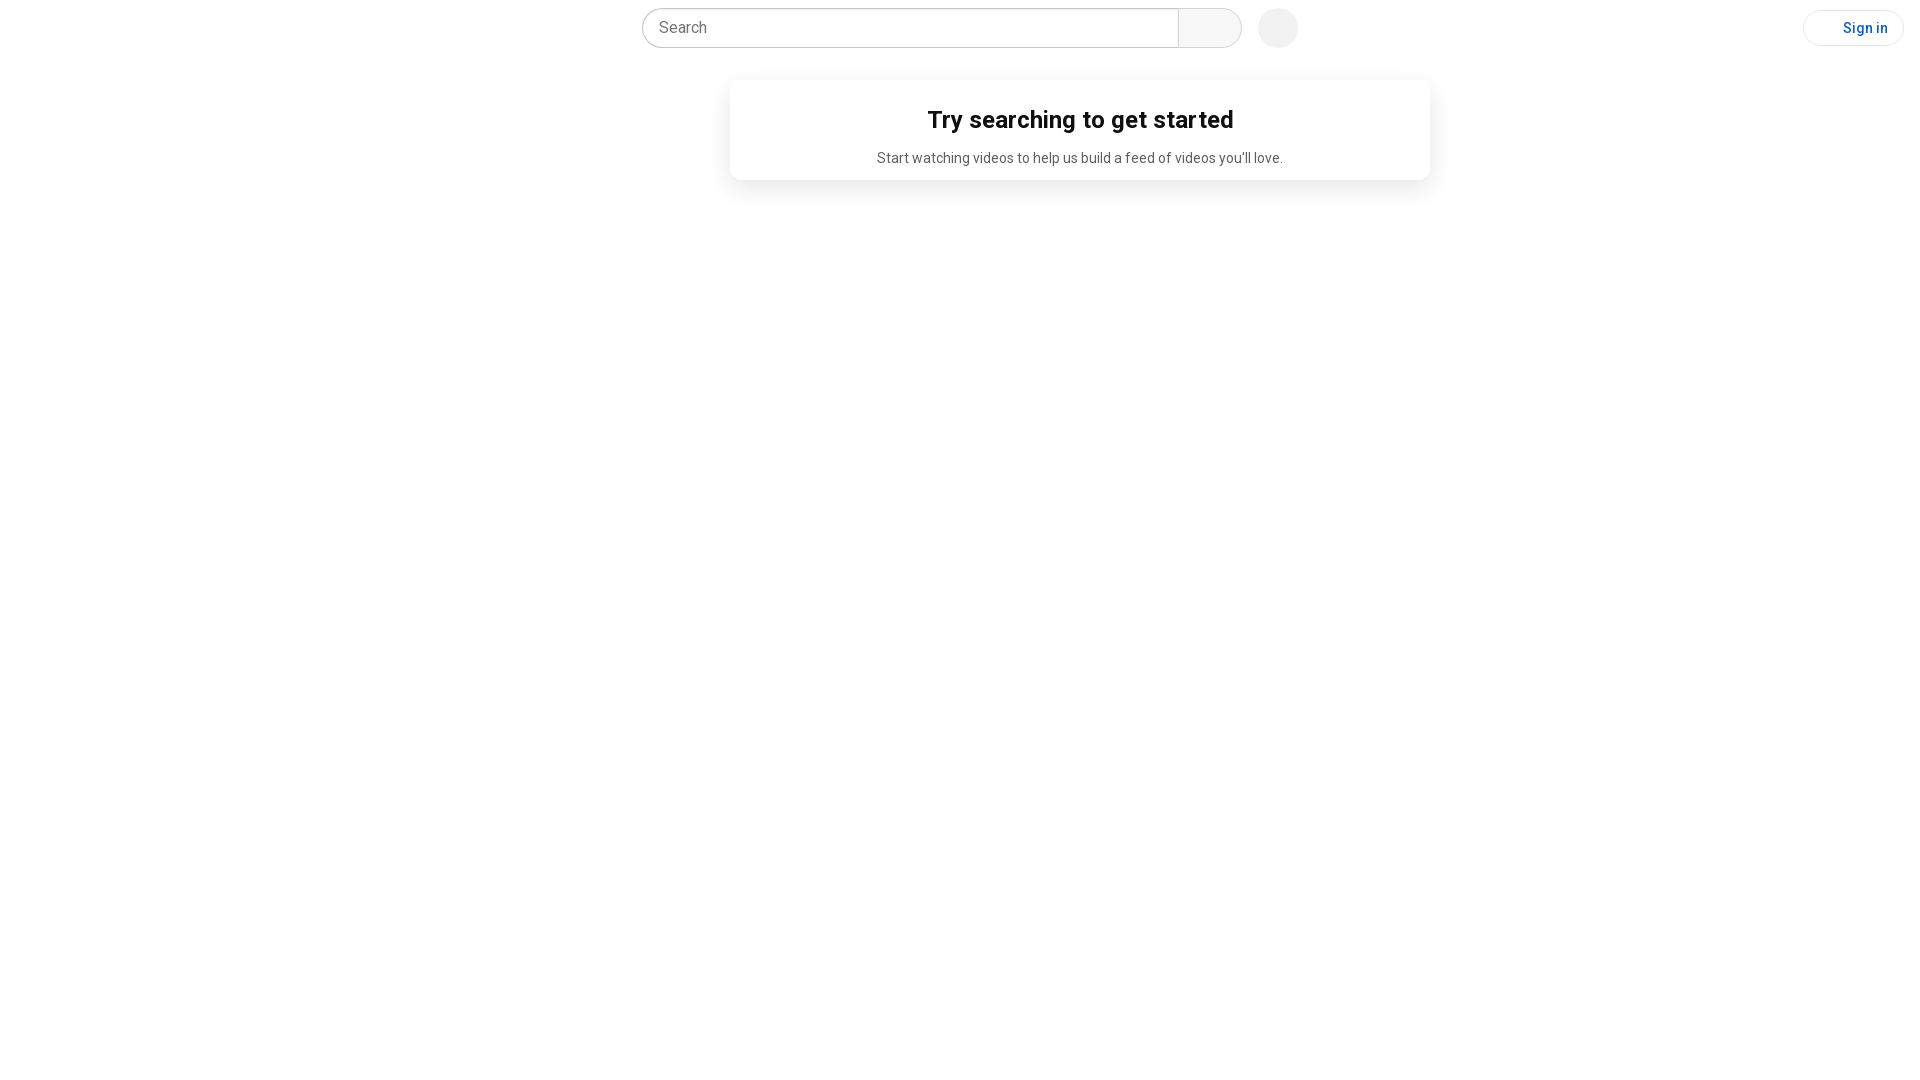

Page DOM content loaded after back navigation
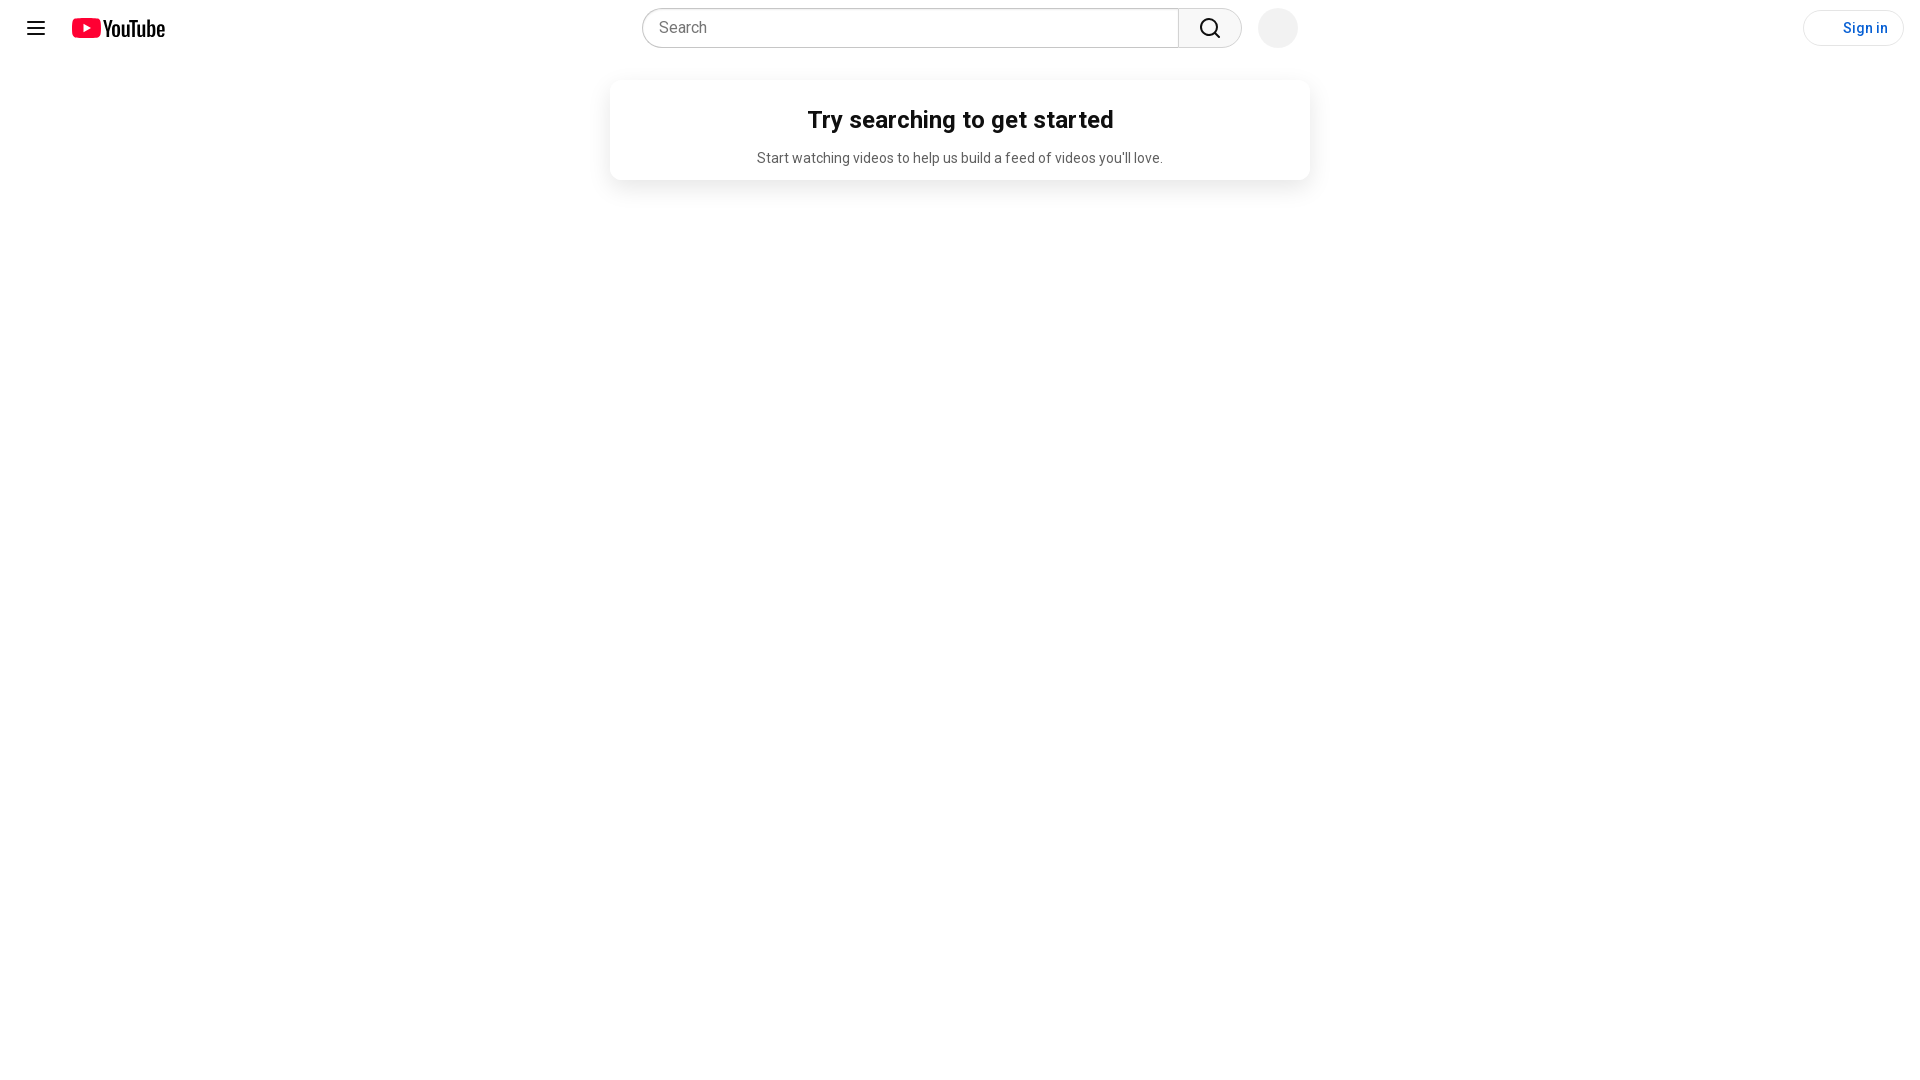

Refreshed the current page
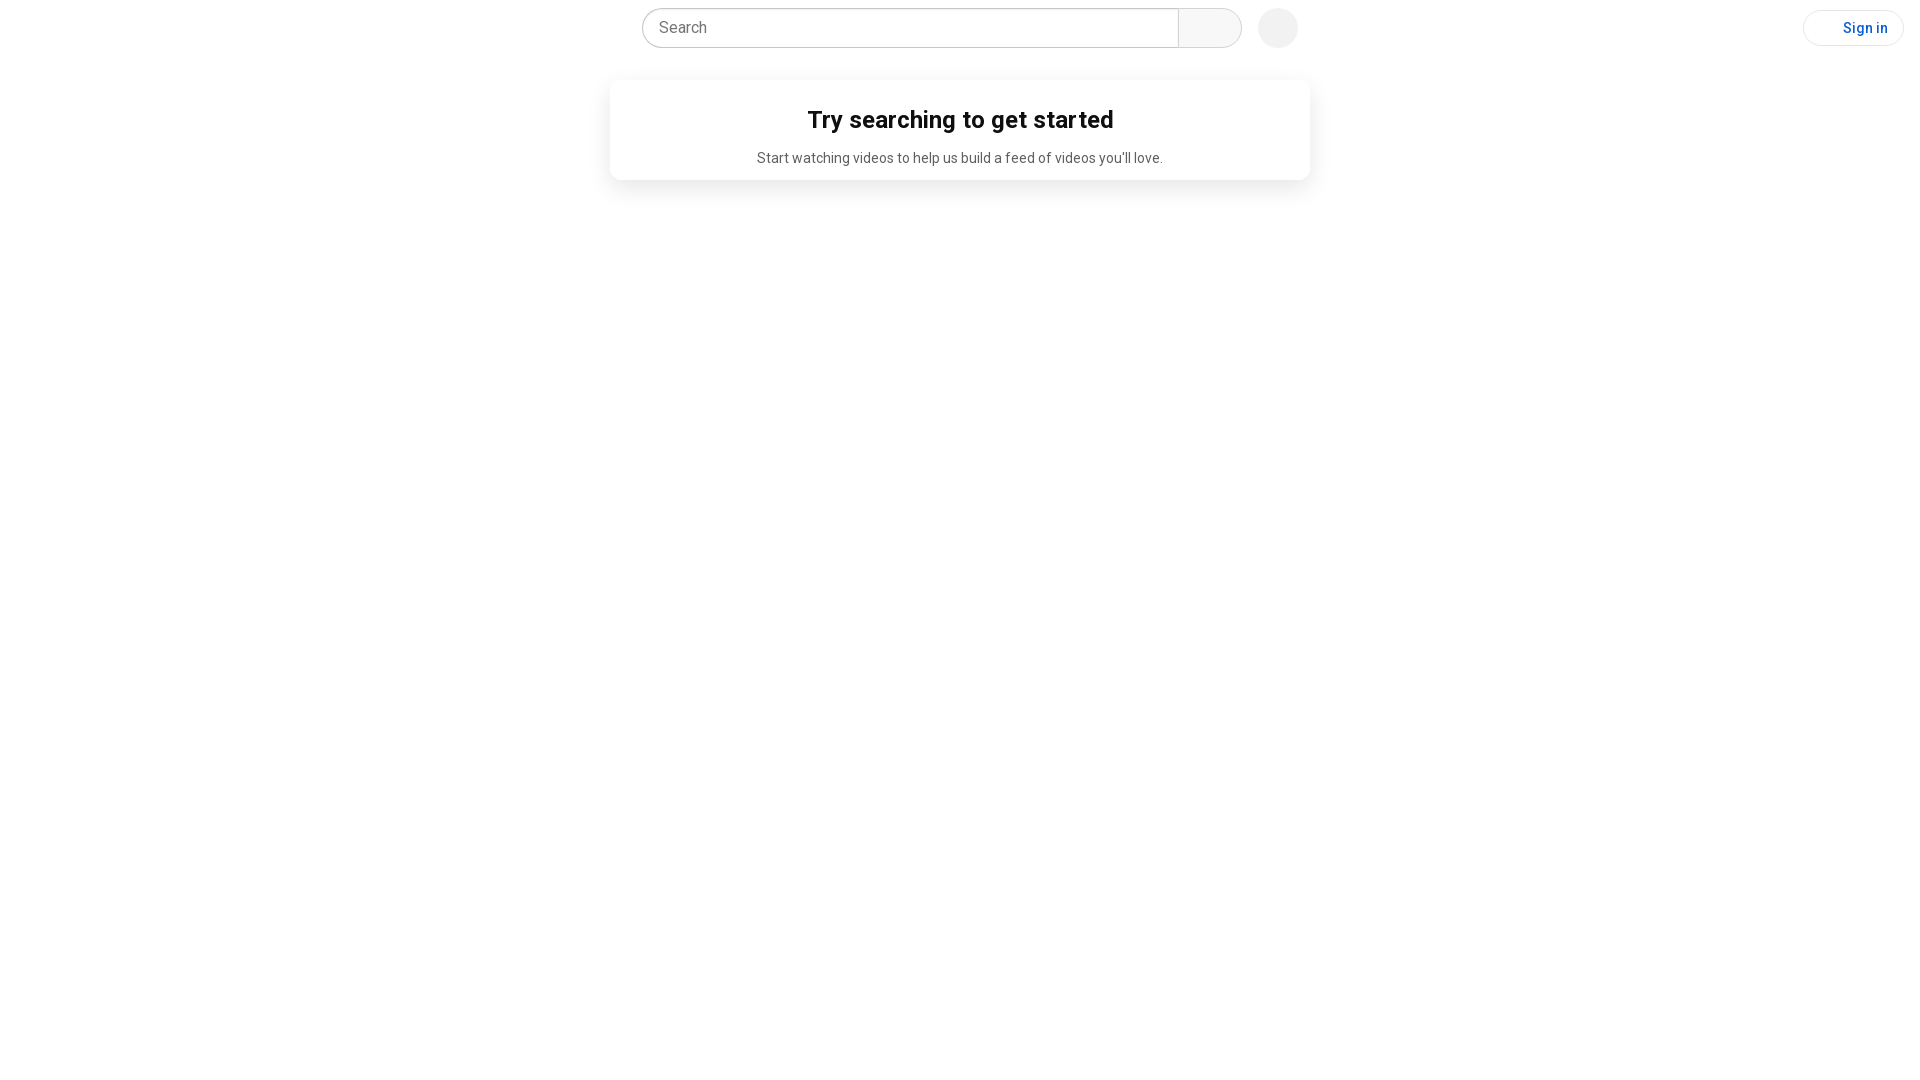

Navigated to YouTube video (vtEssHoKBDk)
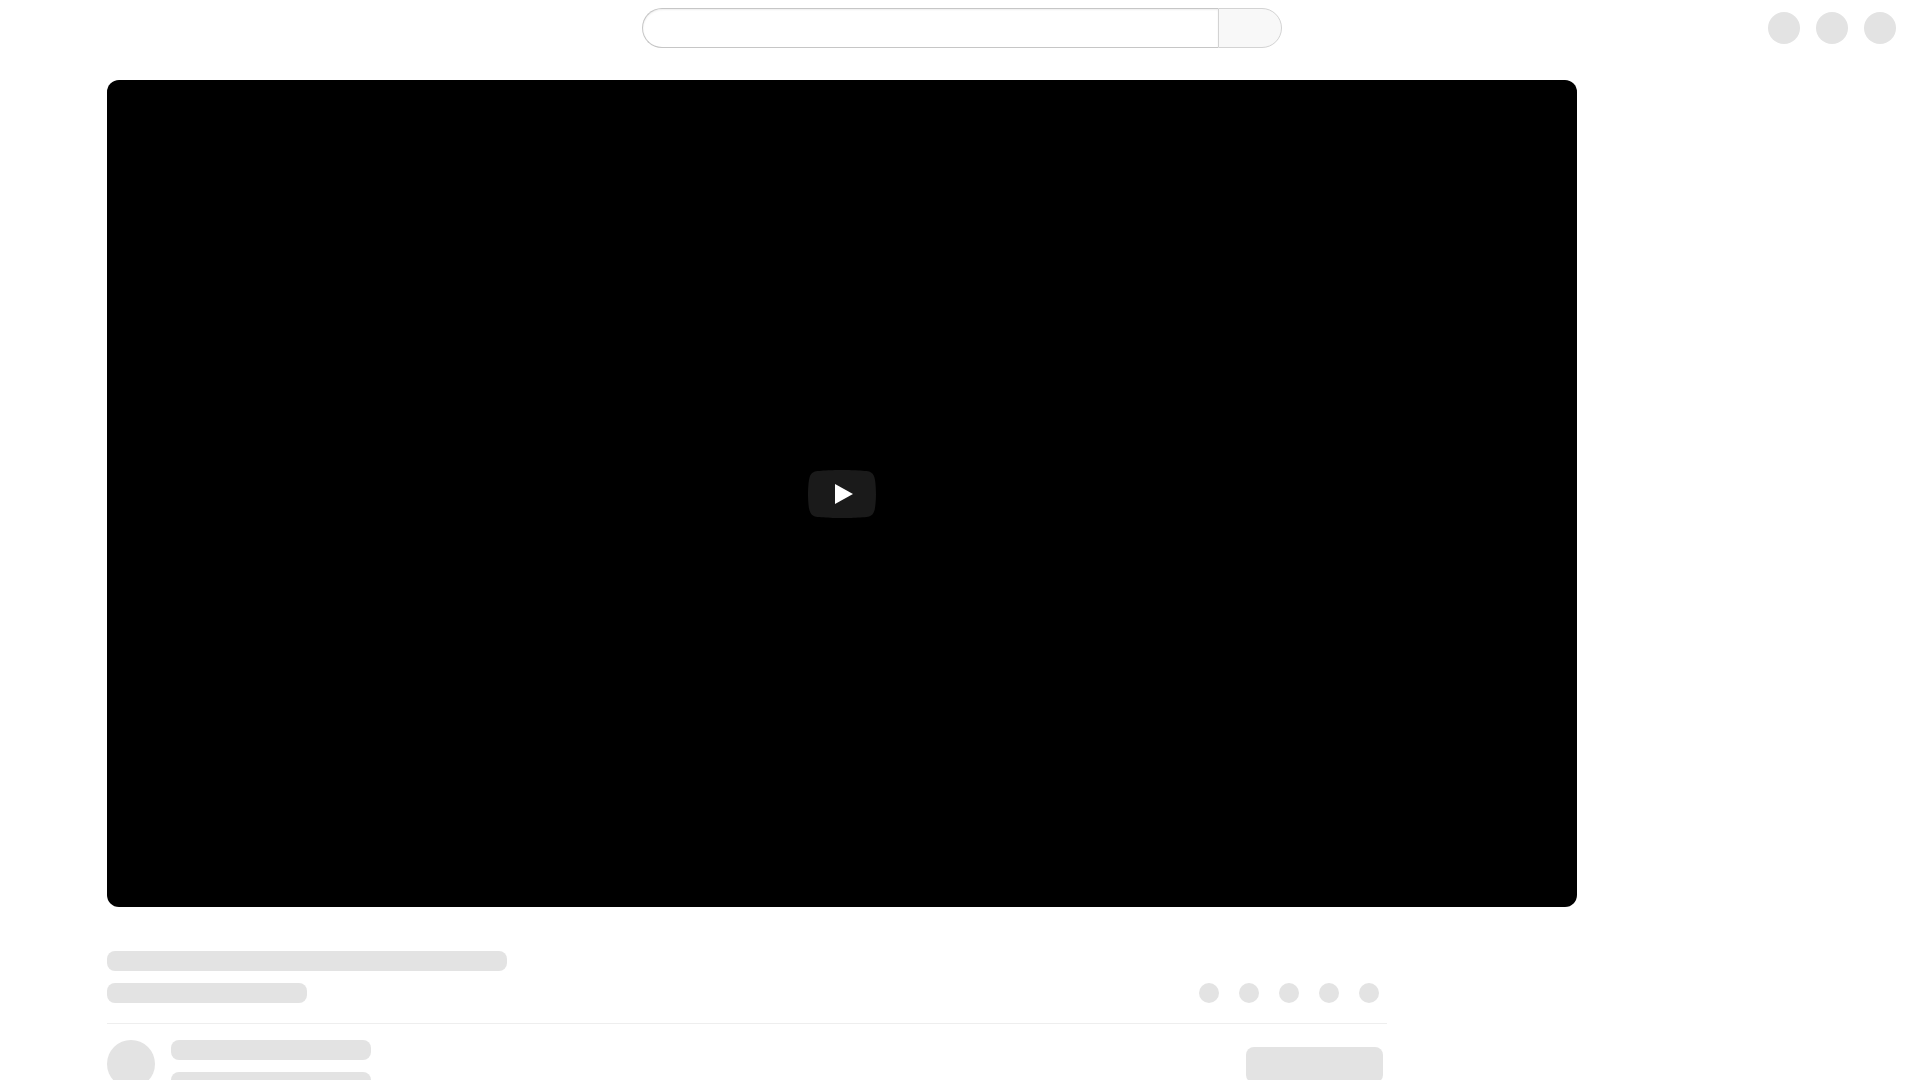

Page DOM content loaded
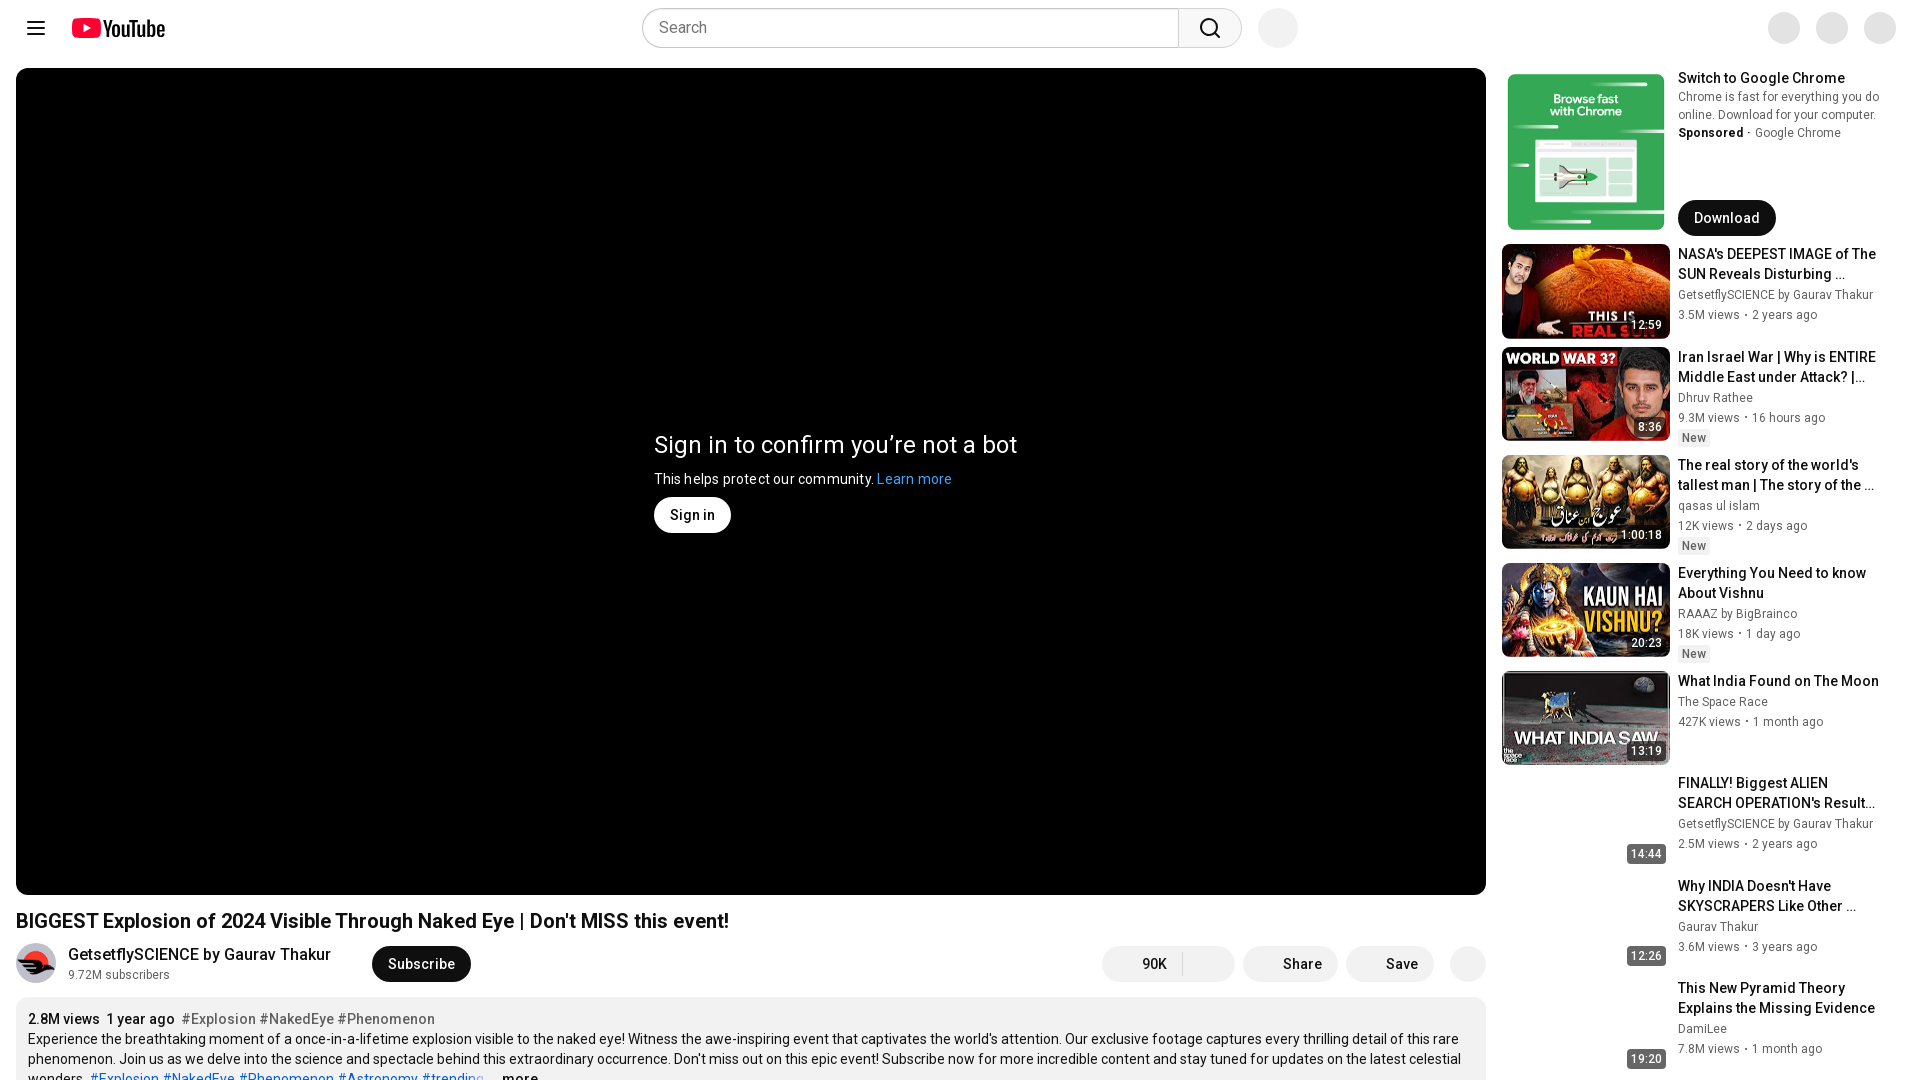

Navigated back to previous page
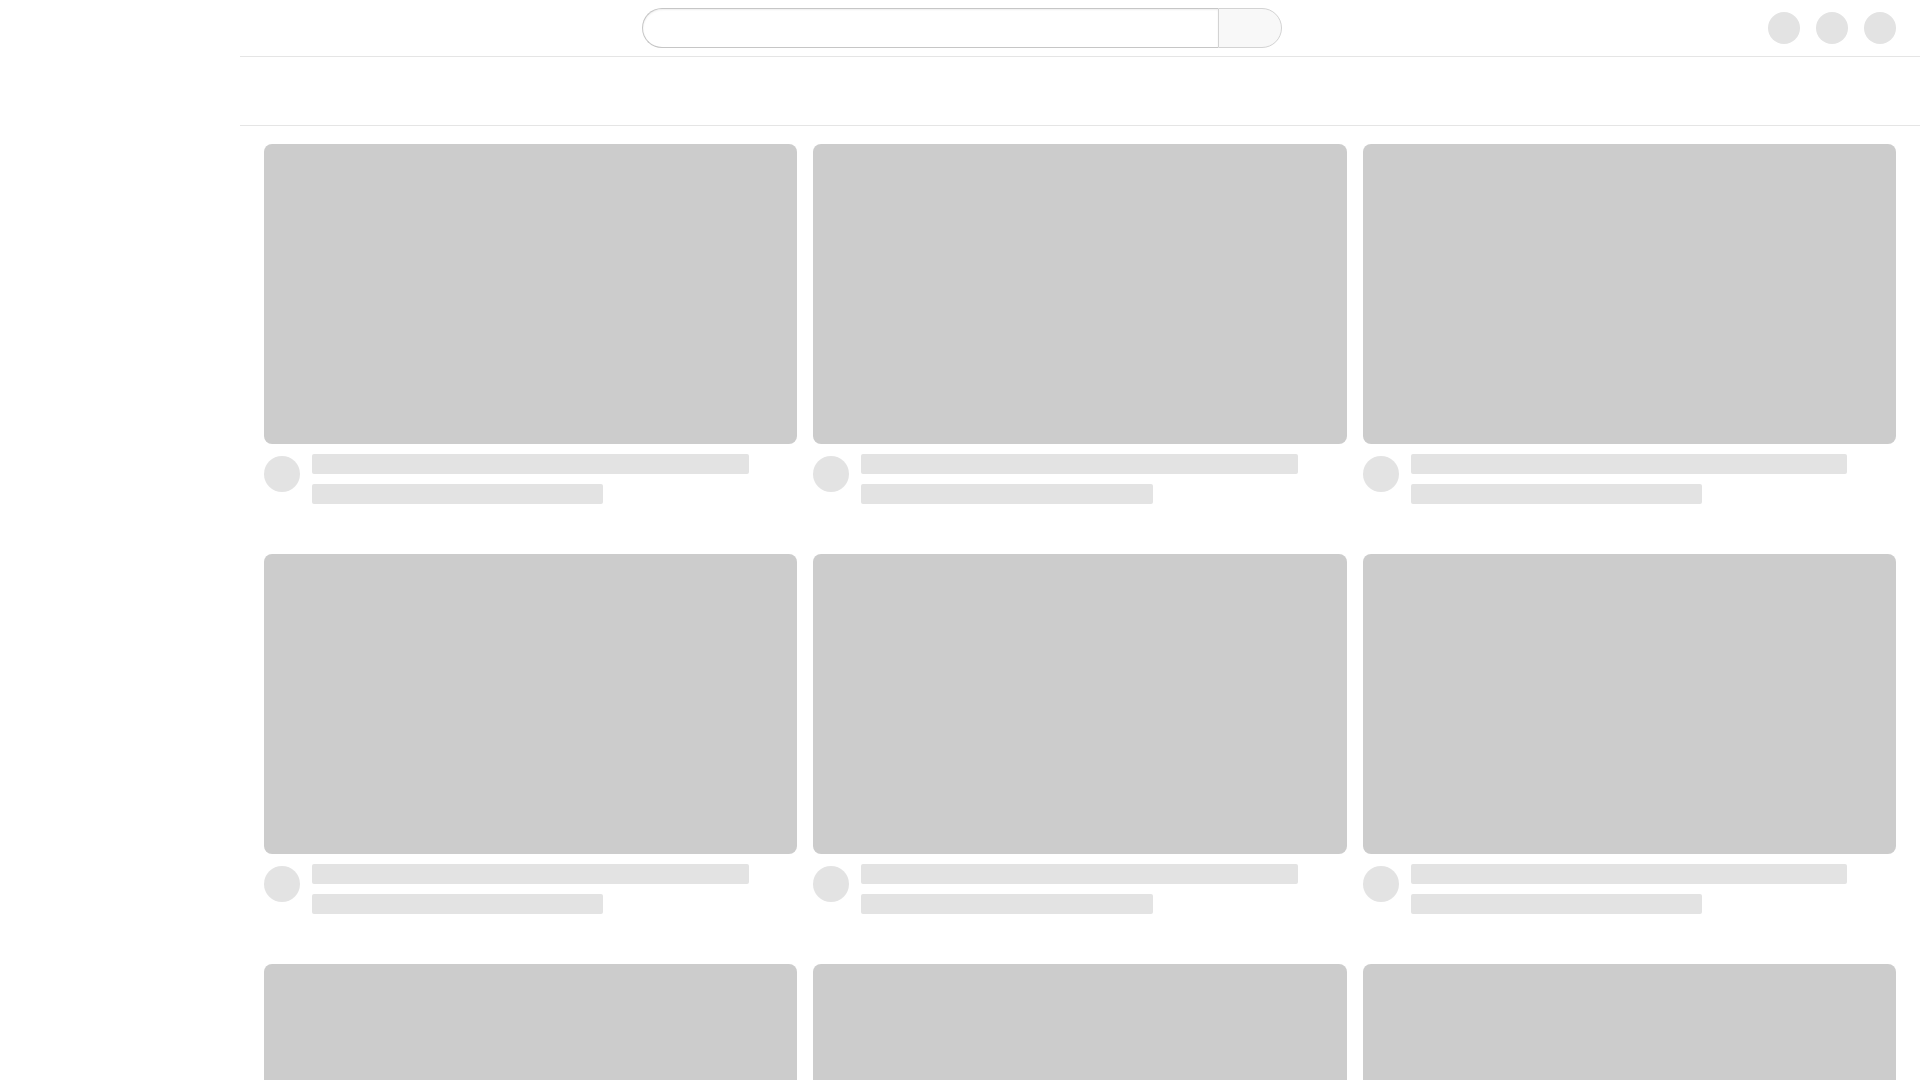

Navigated forward to next page
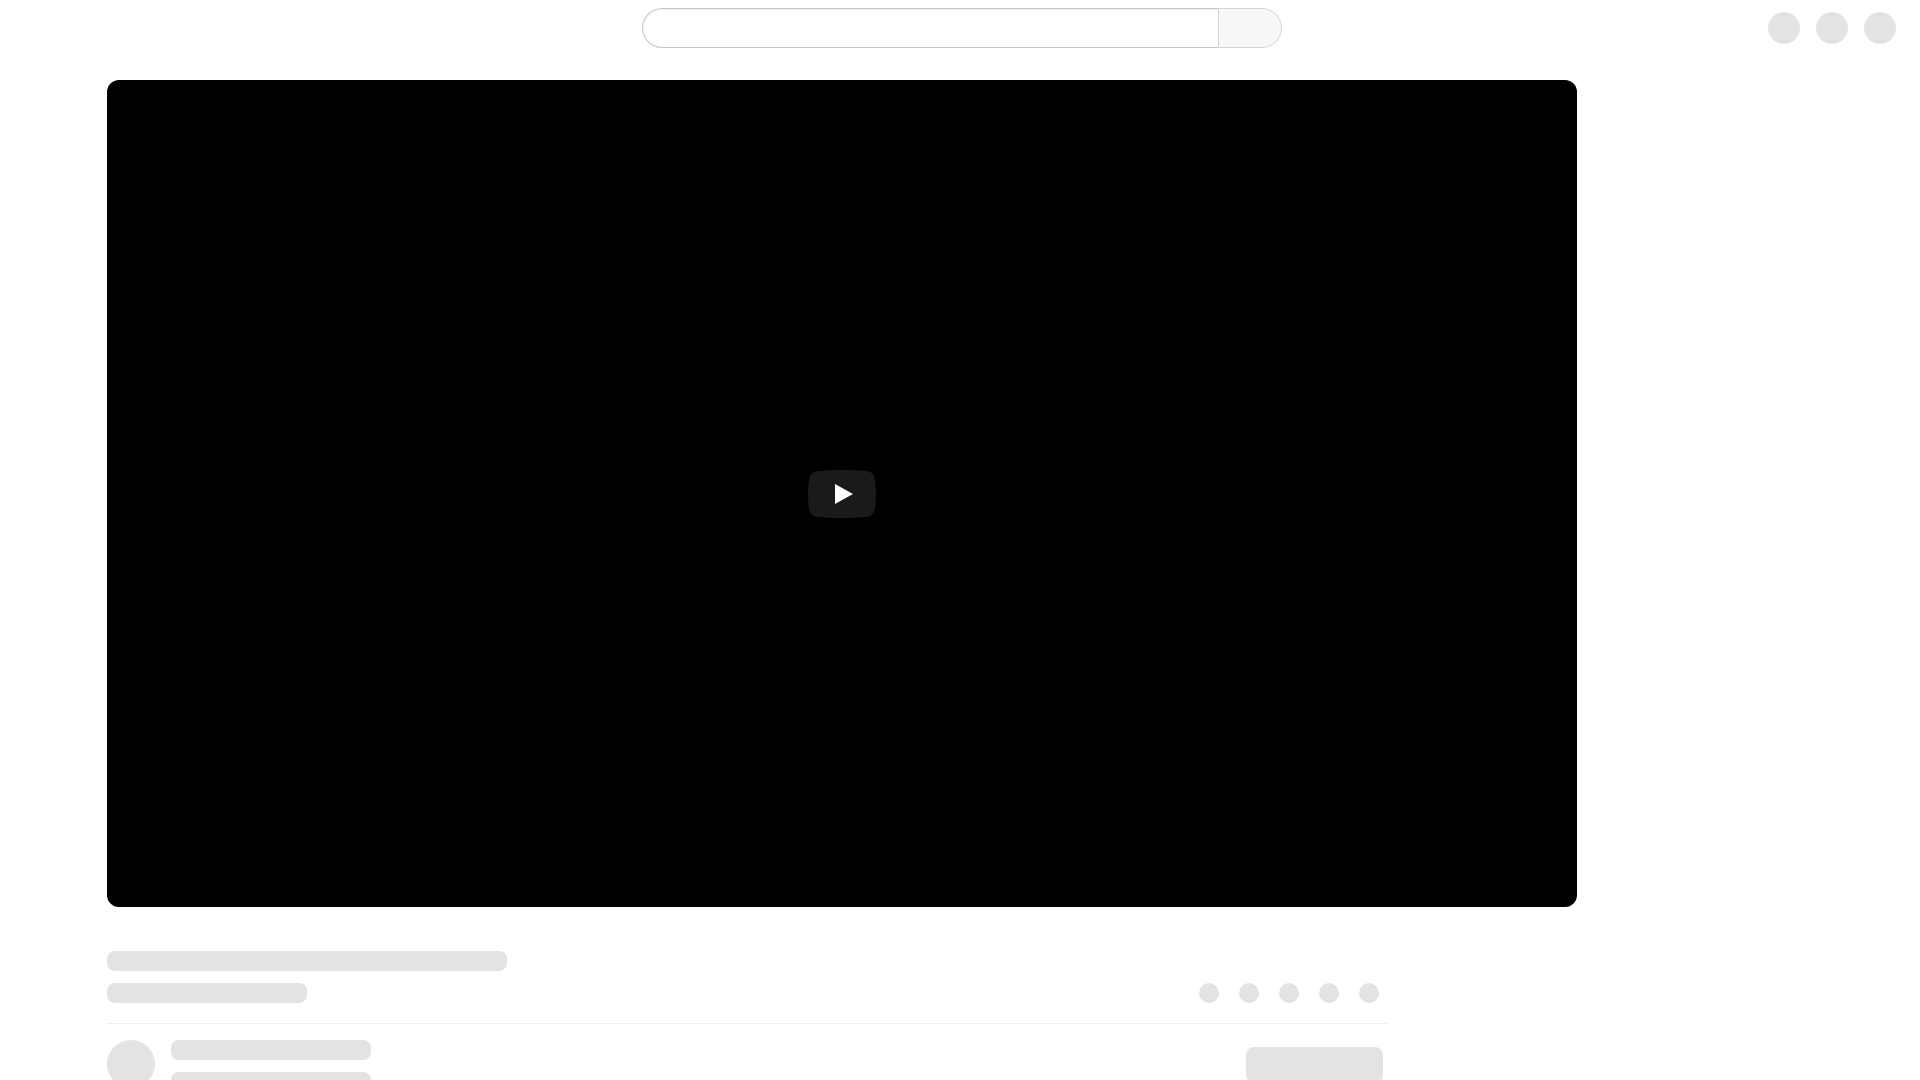

Page DOM content loaded after forward navigation
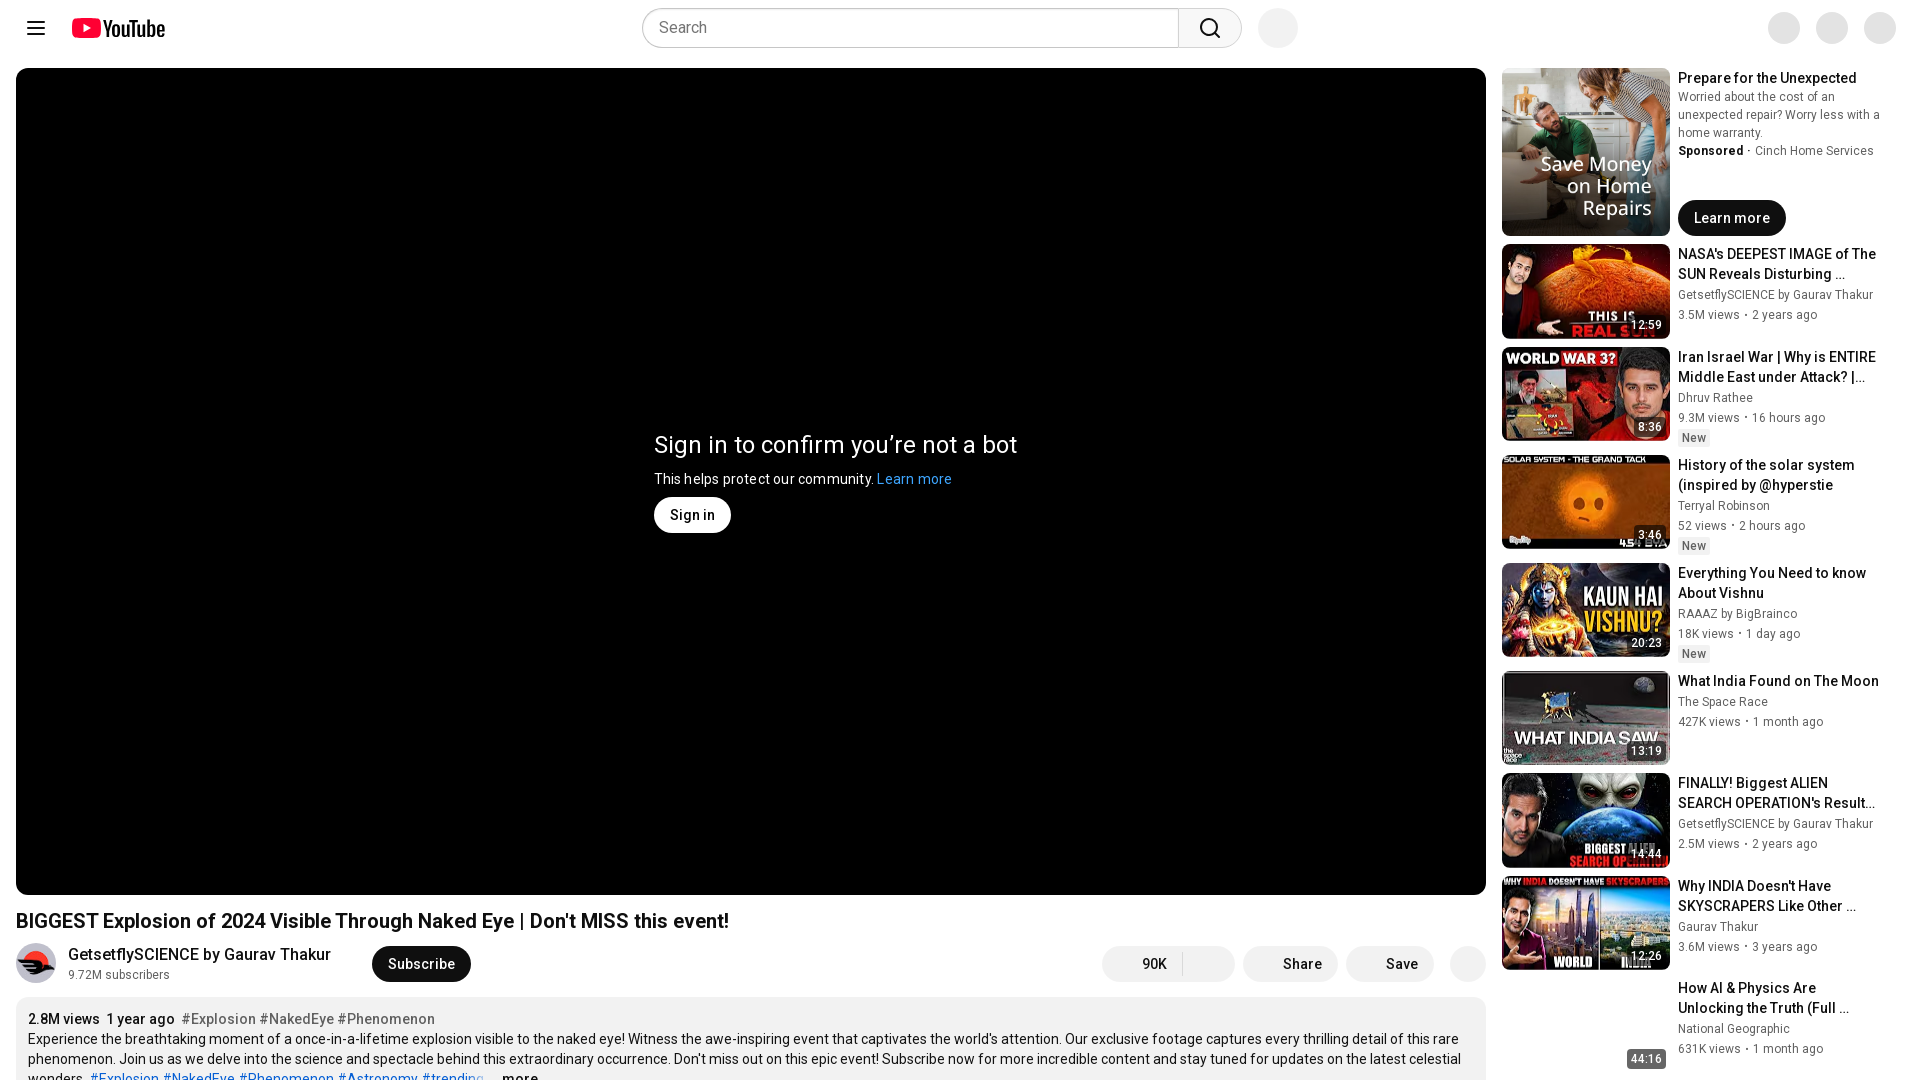

Refreshed the current page
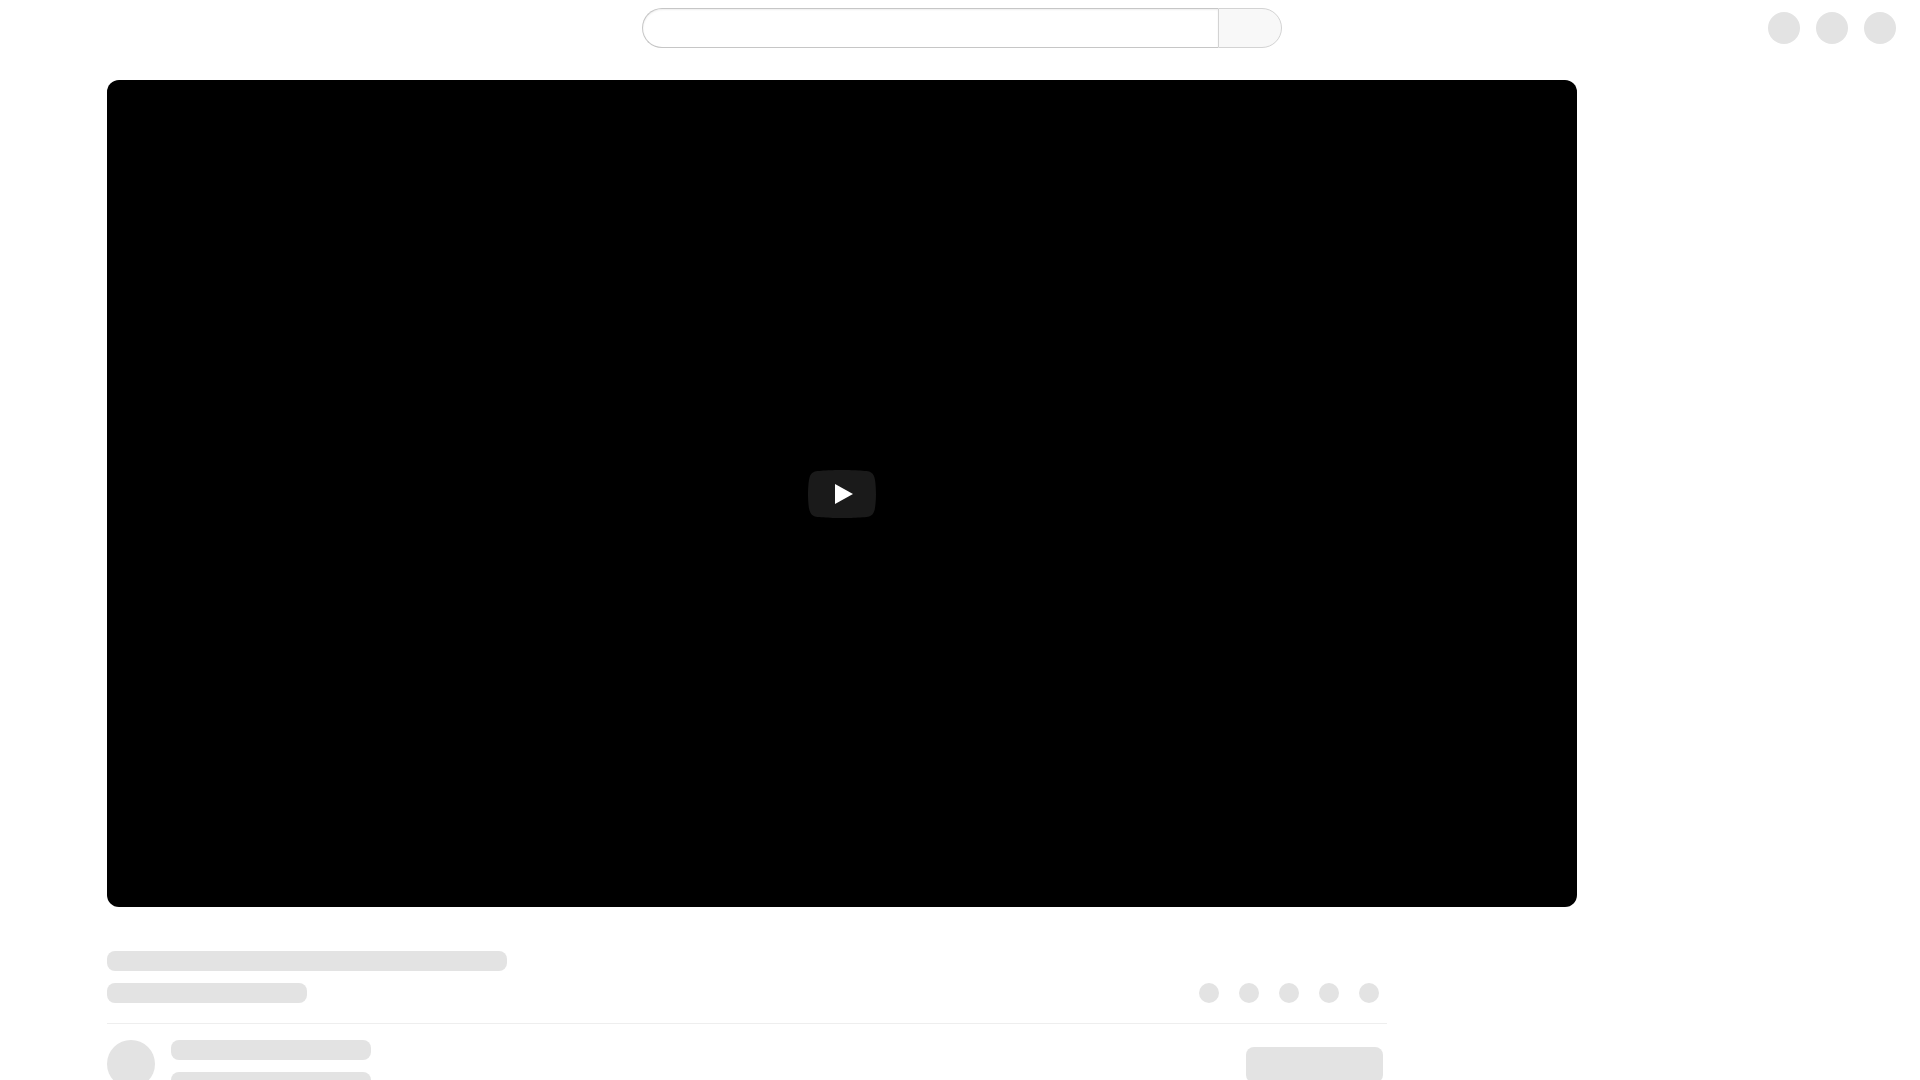

Retrieved page title: BIGGEST Explosion of 2024 Visible Through Naked Eye | Don't MISS this event! - YouTube
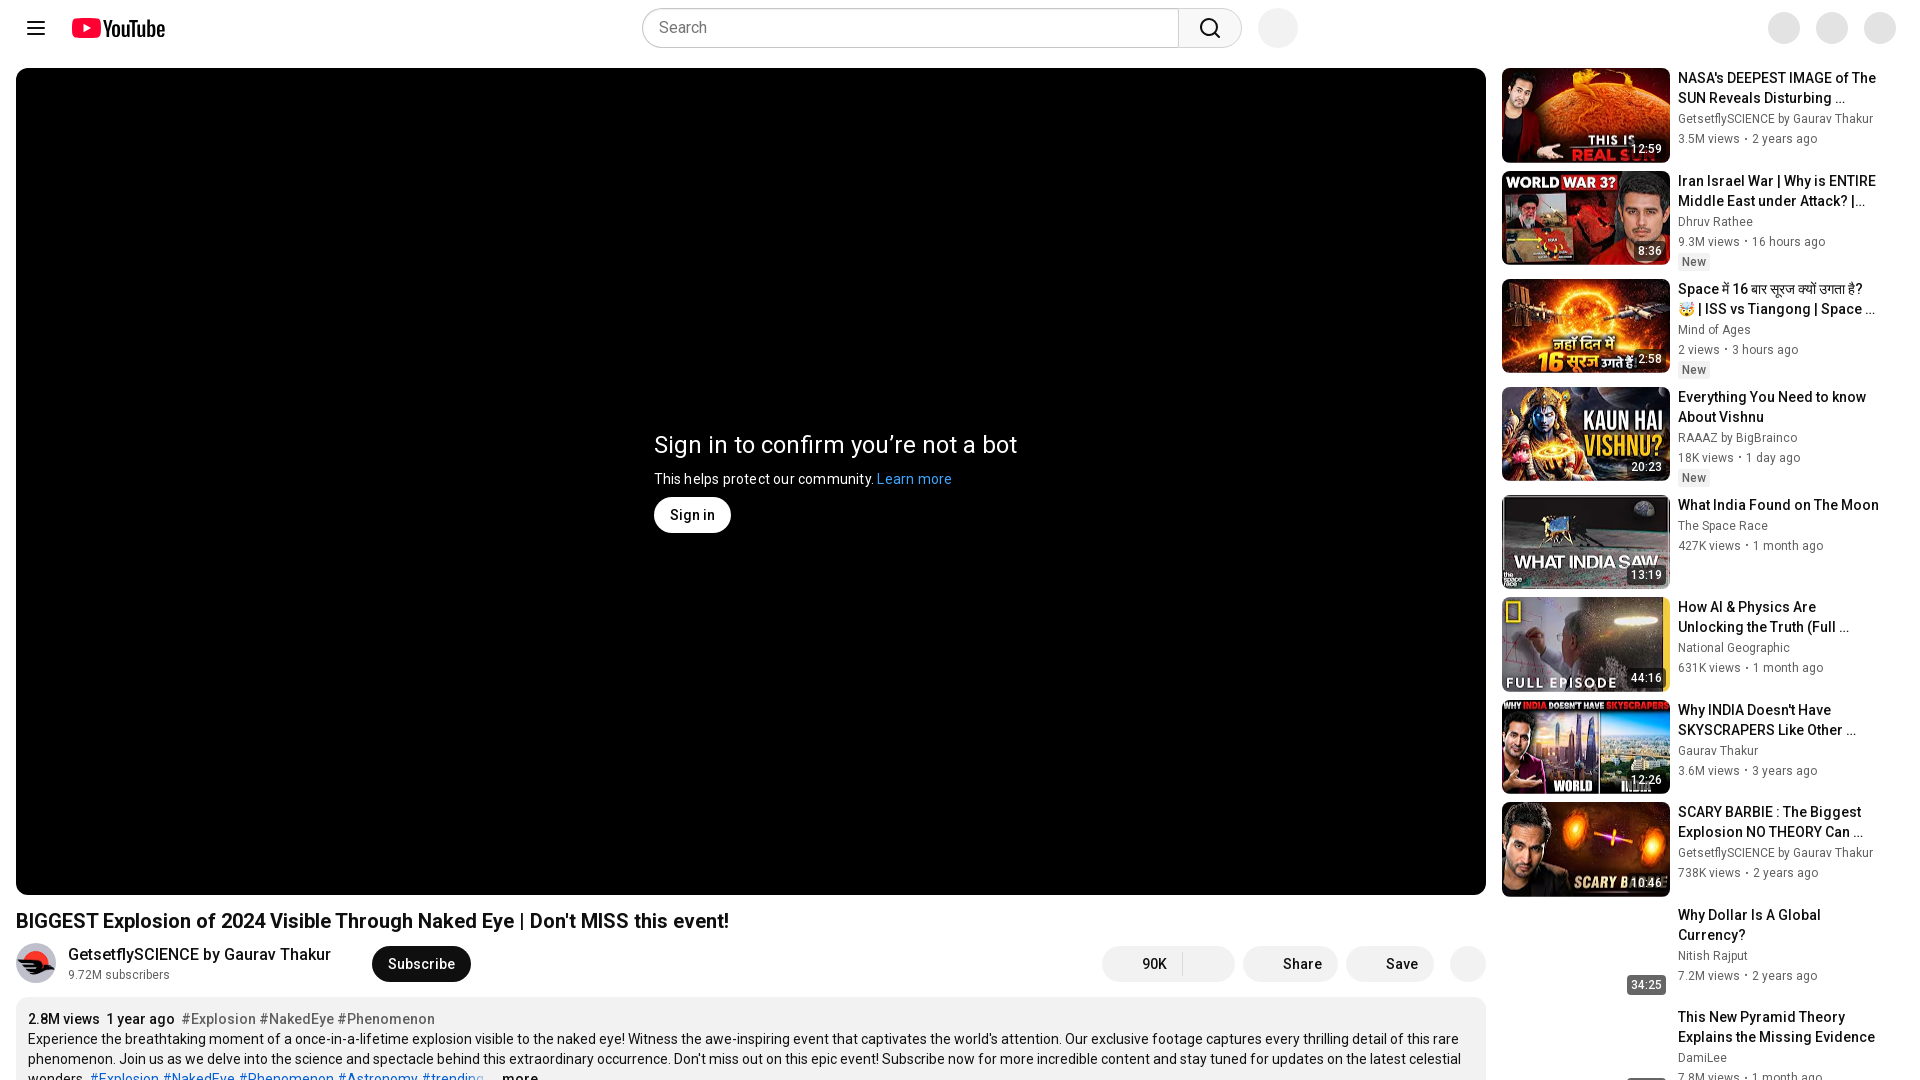

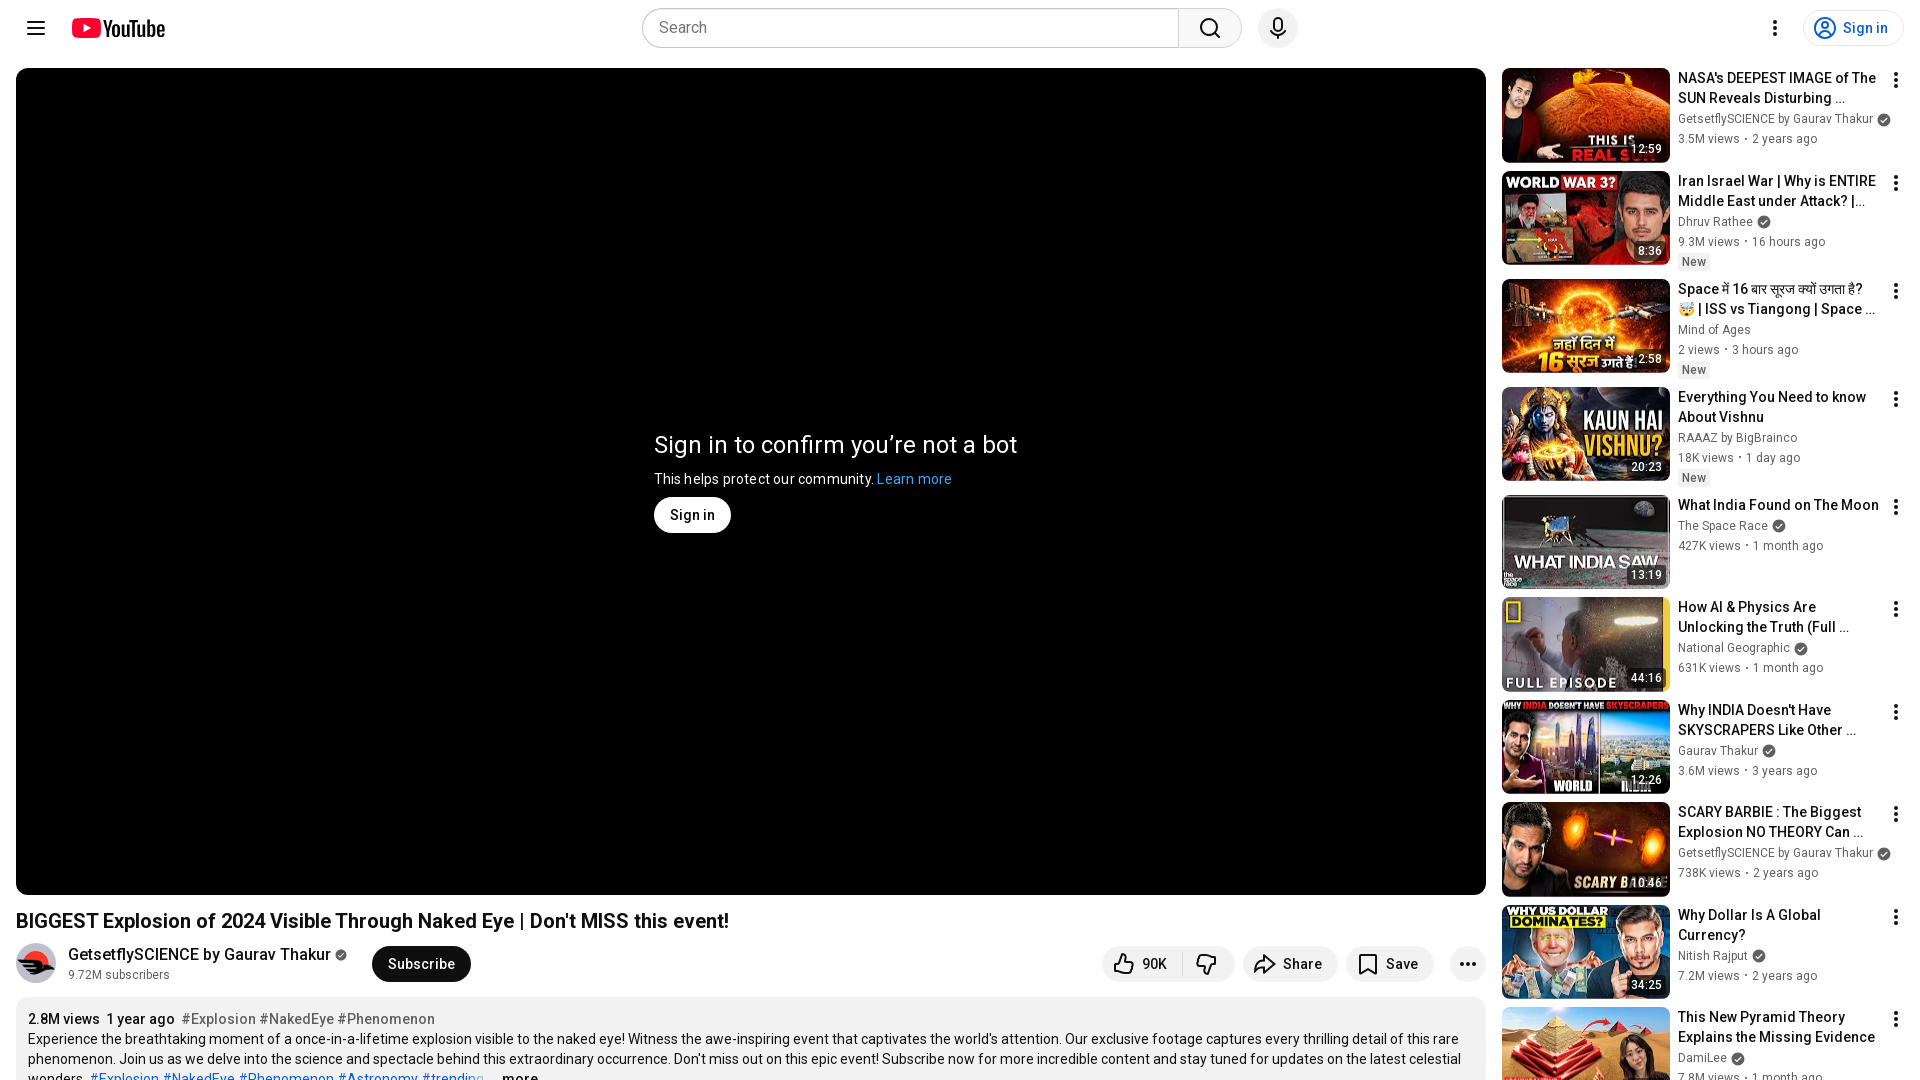